Tests the Simple Form Demo on LambdaTest Selenium Playground by clicking on the demo link, entering text in a form field, clicking a button to get the checked value, and verifying the output matches the input.

Starting URL: https://www.lambdatest.com/selenium-playground/

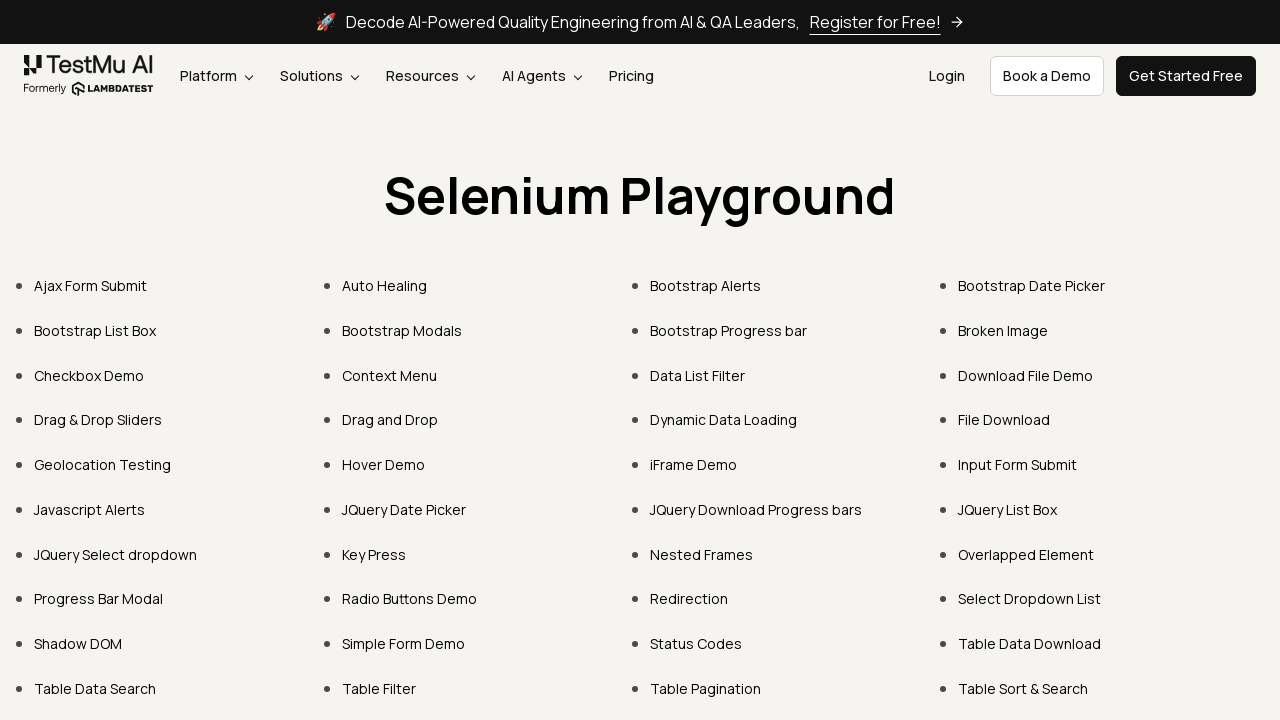

Clicked on 'Simple Form Demo' link at (404, 644) on xpath=//a[contains(text(),'Simple Form Demo')]
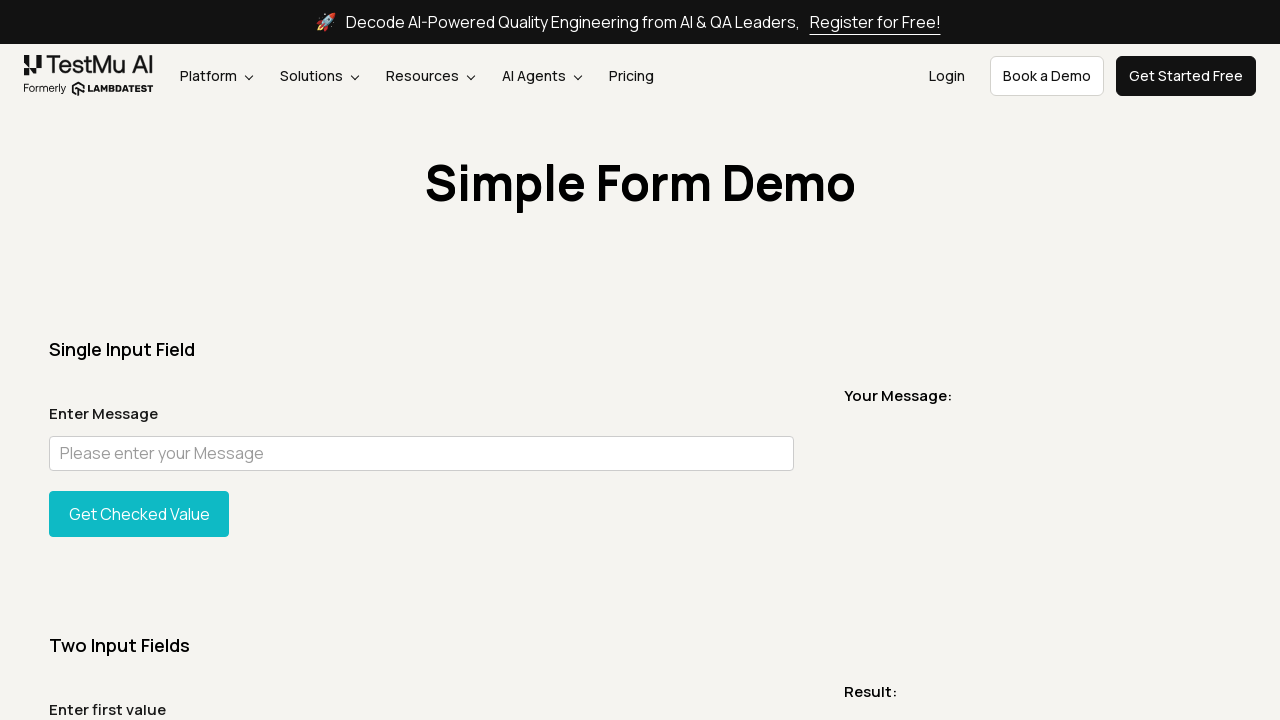

Verified URL contains 'simple-form-demo'
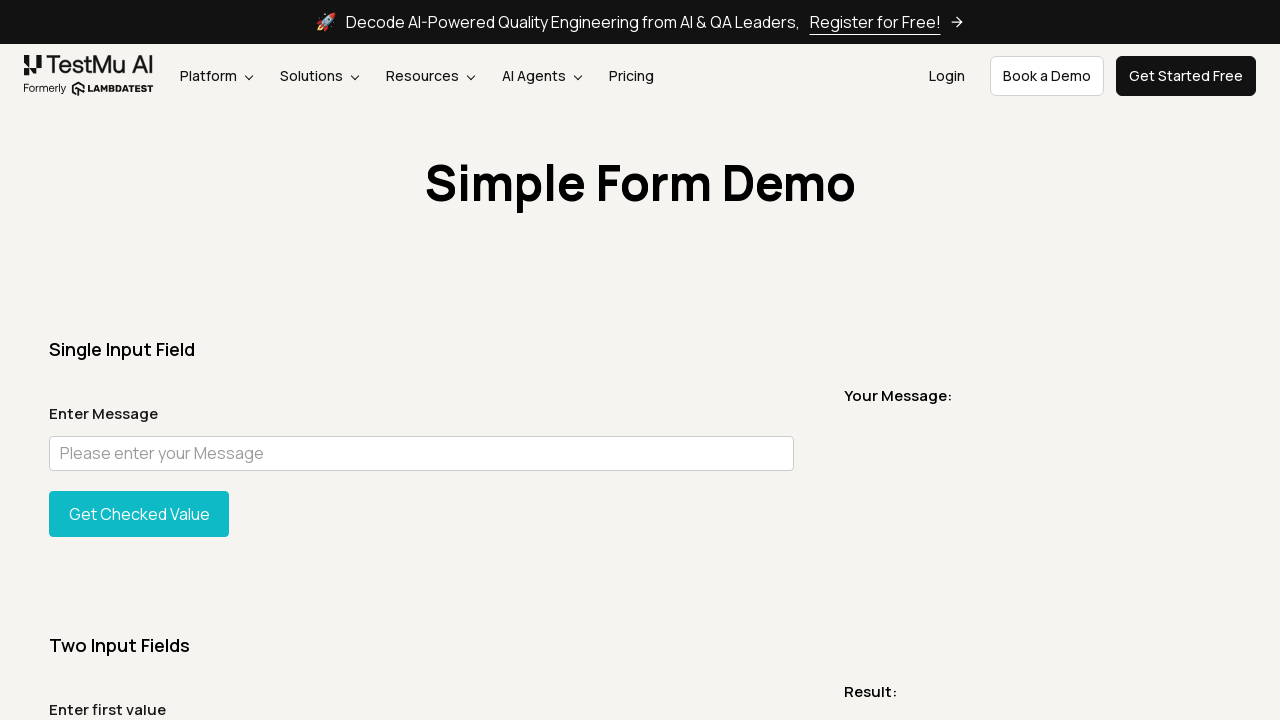

Entered text 'Welcome to LambdaTest' in message input field on #user-message
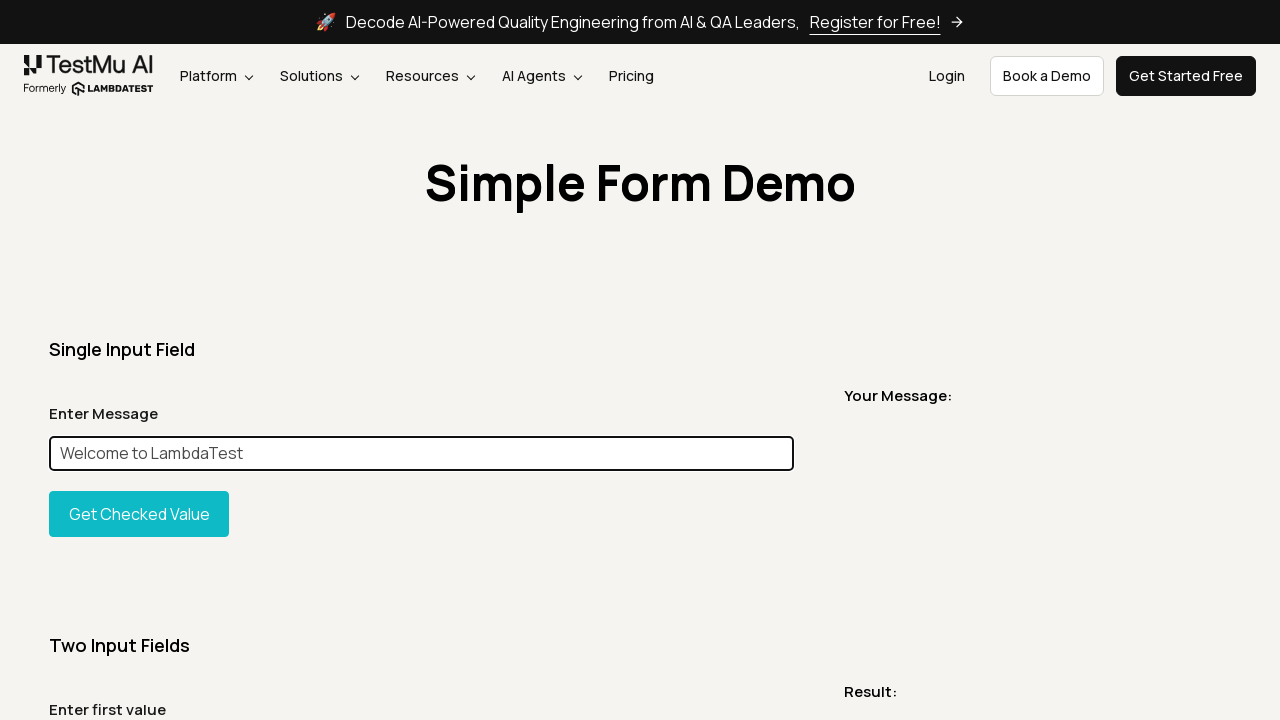

Clicked 'Get Checked Value' button at (139, 514) on xpath=//button[contains(text(),'Get Checked Value')]
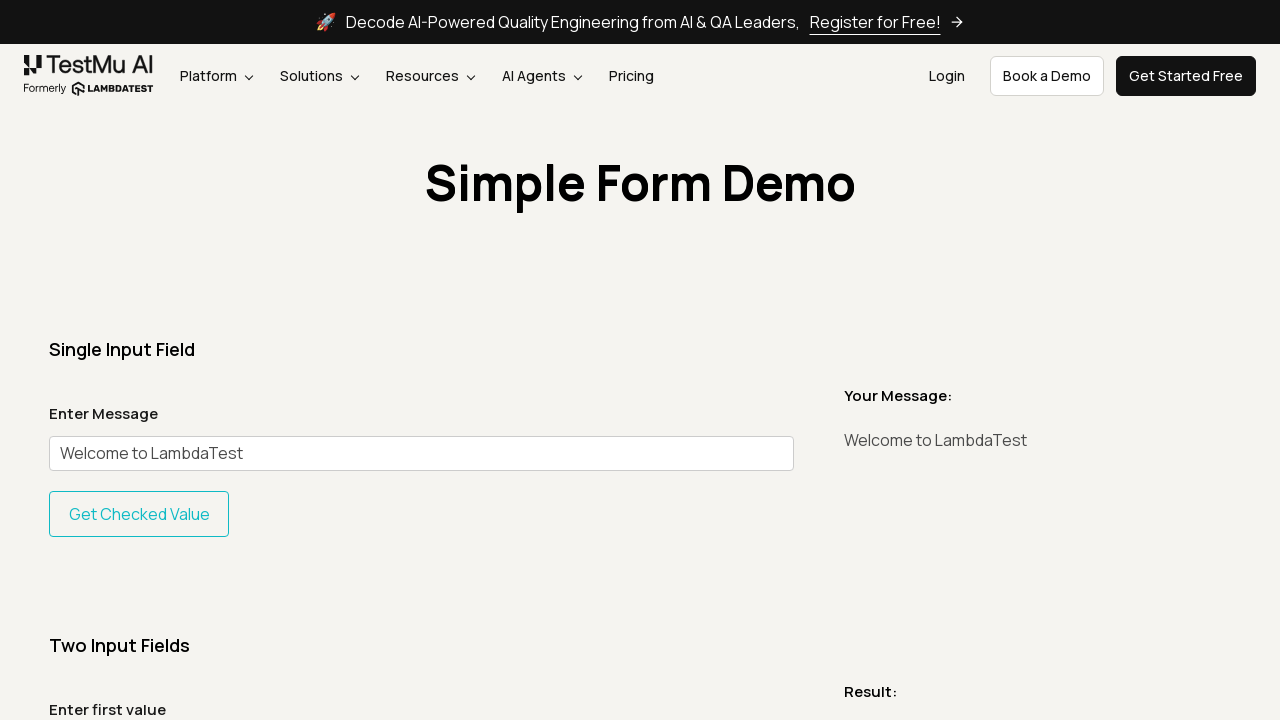

Retrieved displayed message text
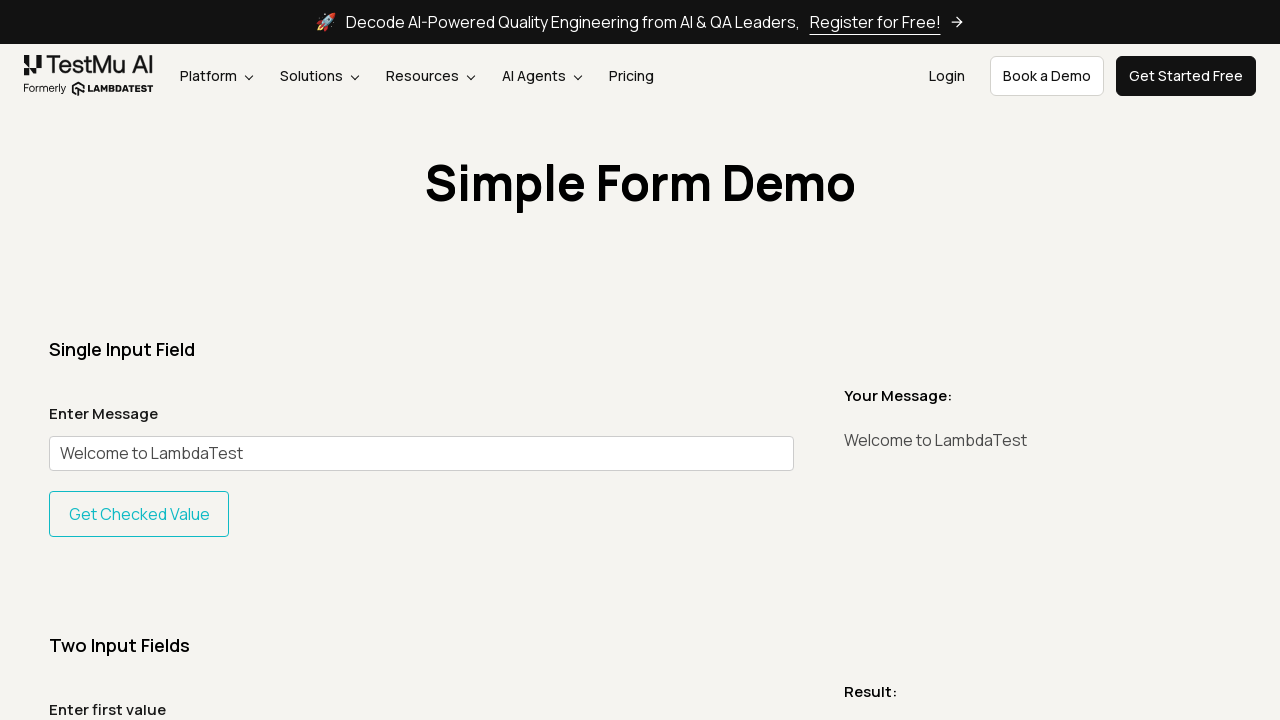

Verified displayed message matches input text 'Welcome to LambdaTest'
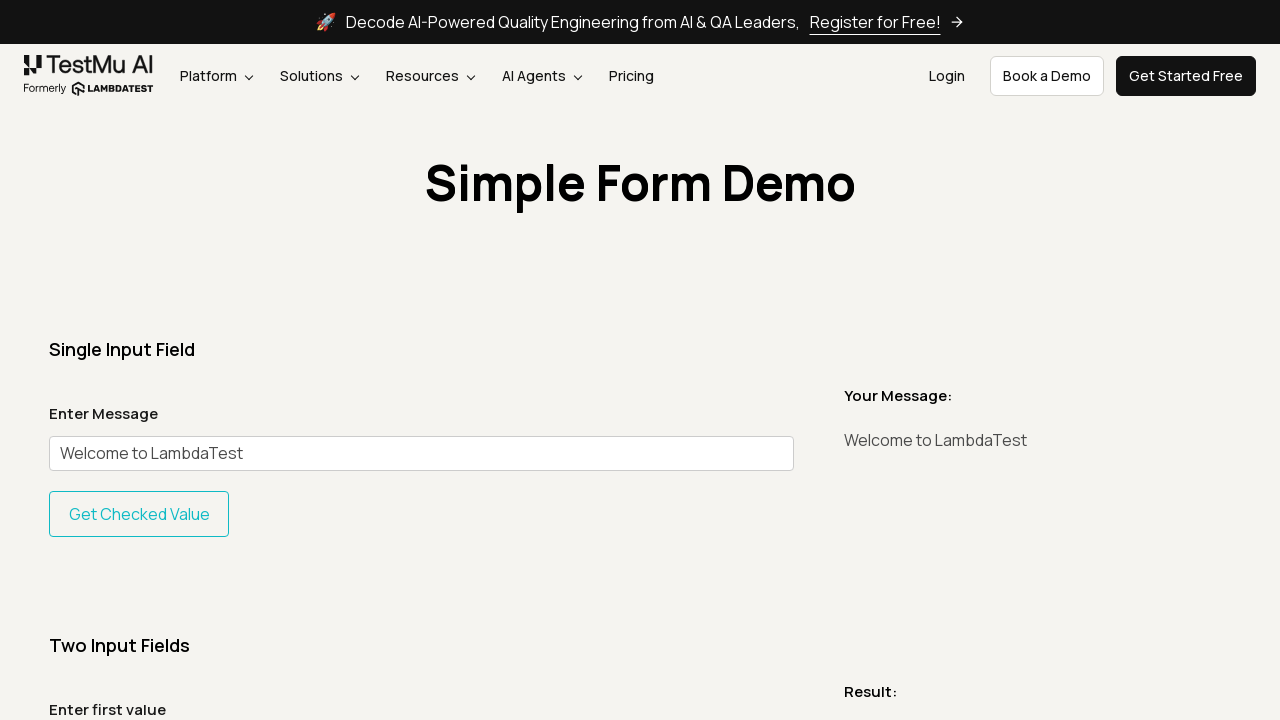

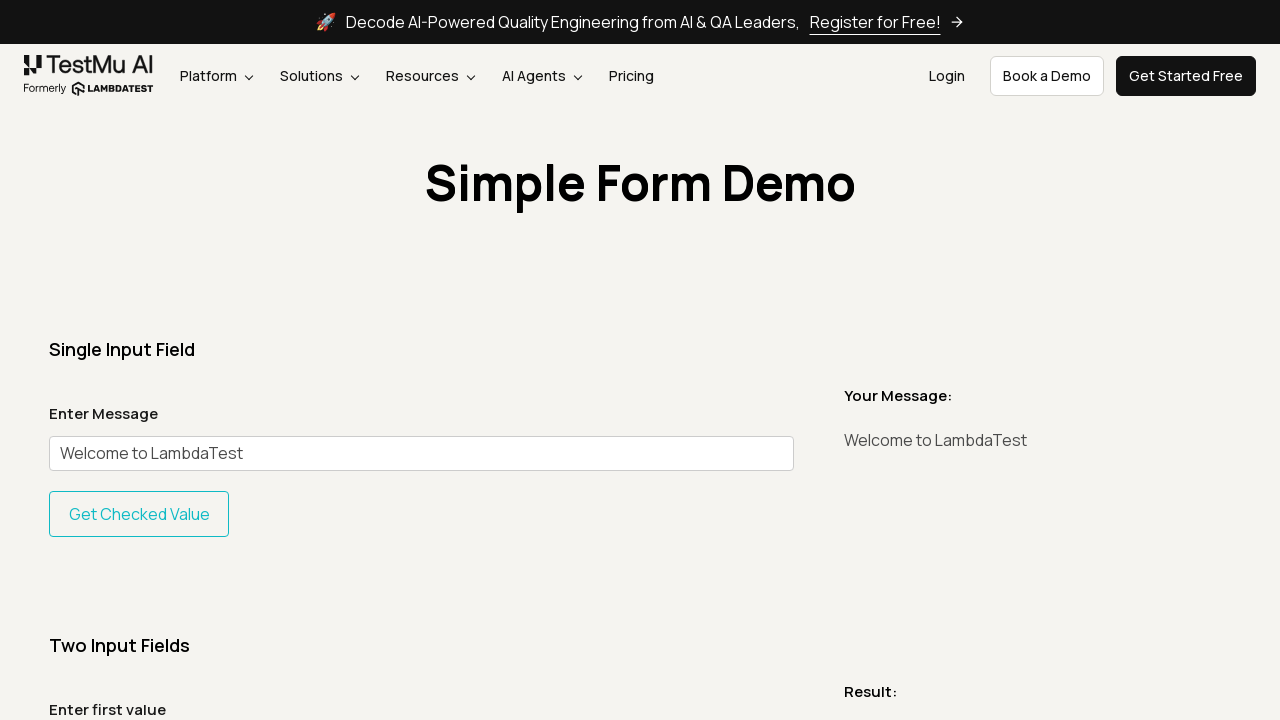